Tests checkbox functionality by clicking a checkbox to select it, clicking again to deselect it, and verifying the checkbox states. Also counts the total number of checkboxes on the page.

Starting URL: http://qaclickacademy.com/practice.php

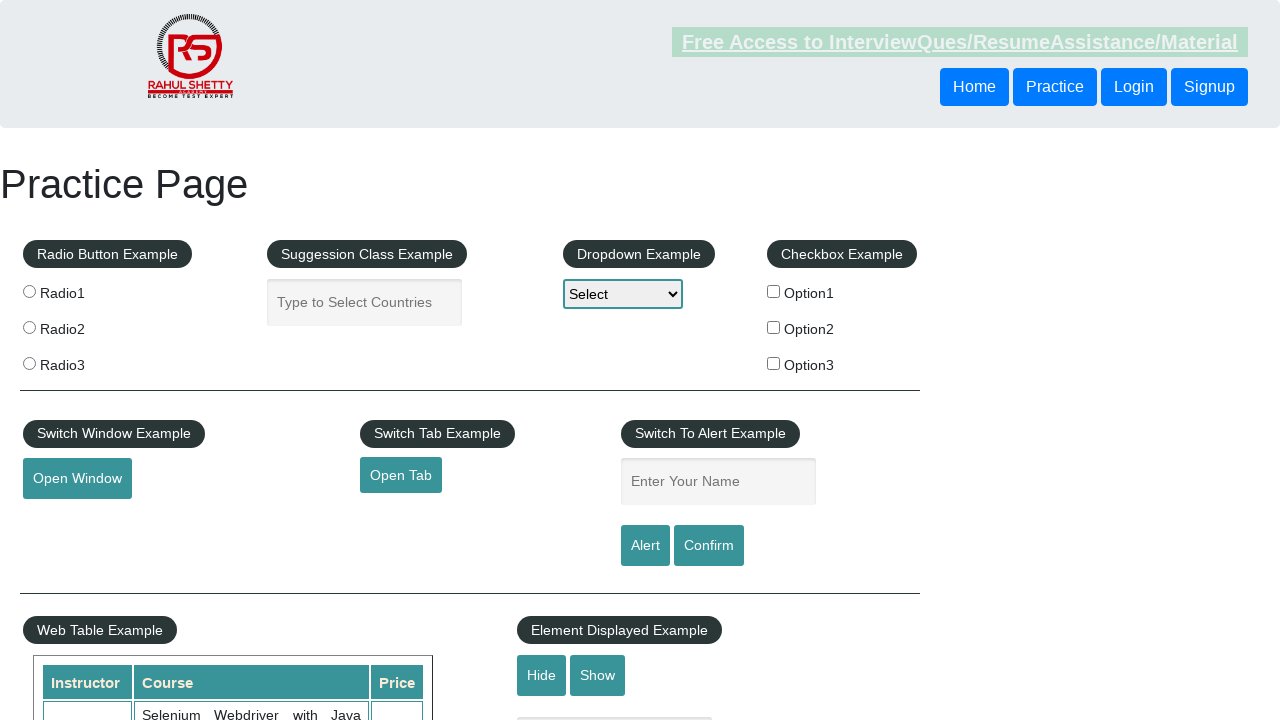

Clicked checkbox #checkBoxOption1 to select it at (774, 291) on #checkBoxOption1
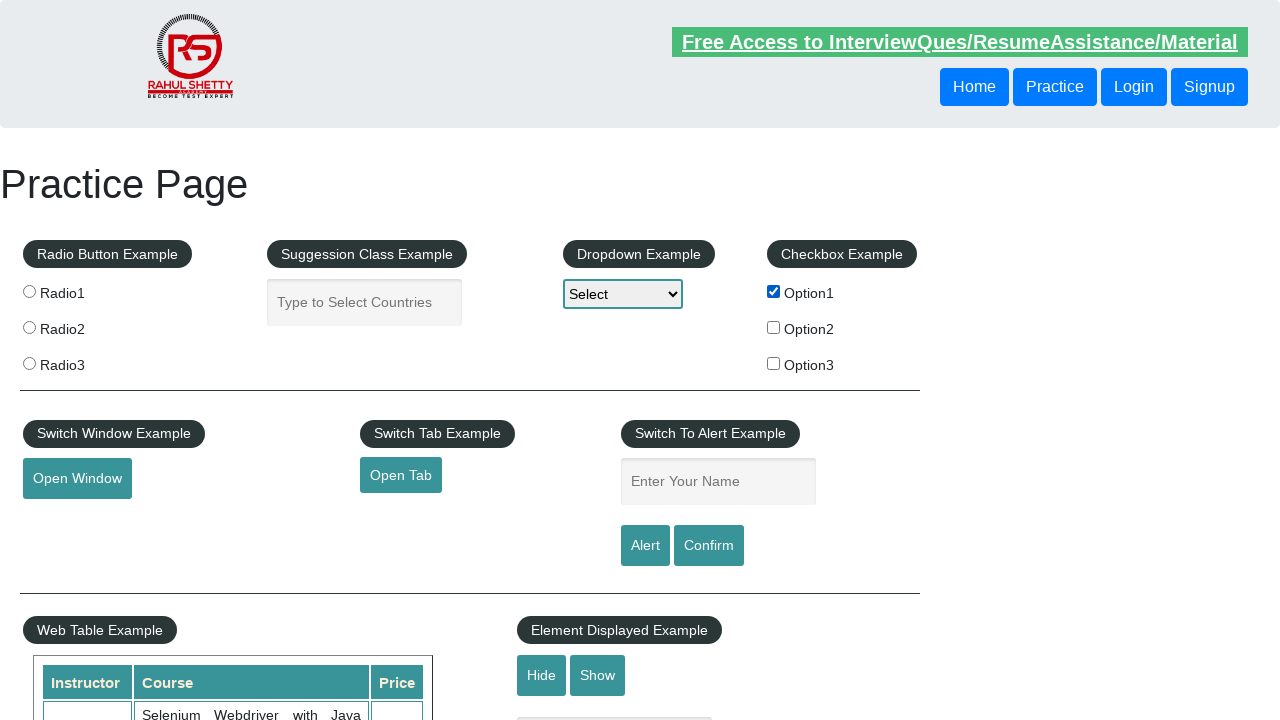

Verified checkbox #checkBoxOption1 is selected: True
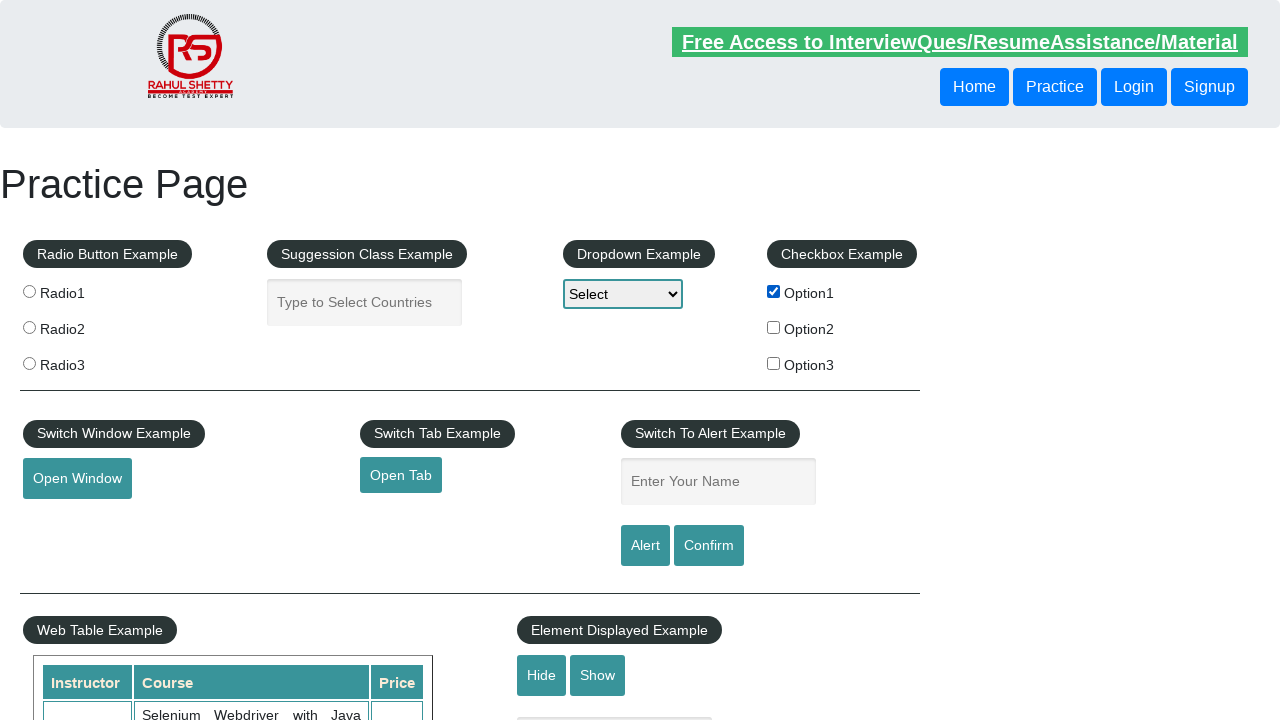

Clicked checkbox #checkBoxOption1 again to deselect it at (774, 291) on #checkBoxOption1
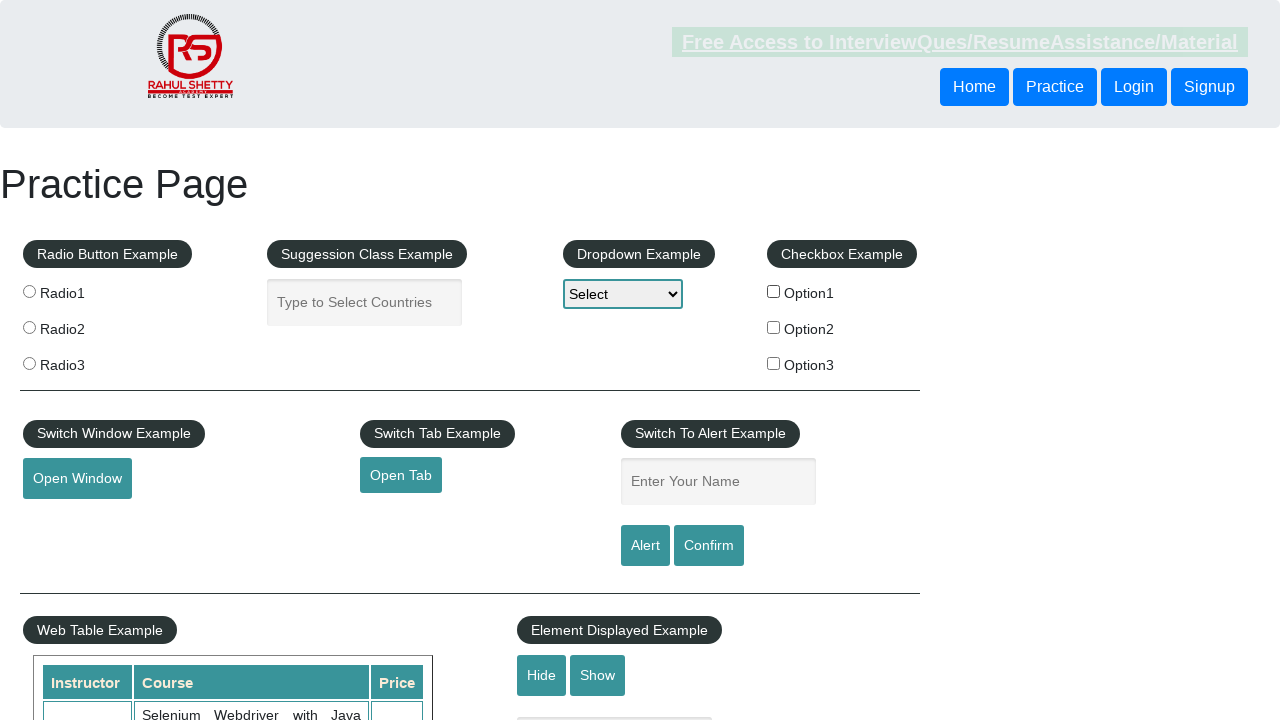

Verified checkbox #checkBoxOption1 is deselected: False
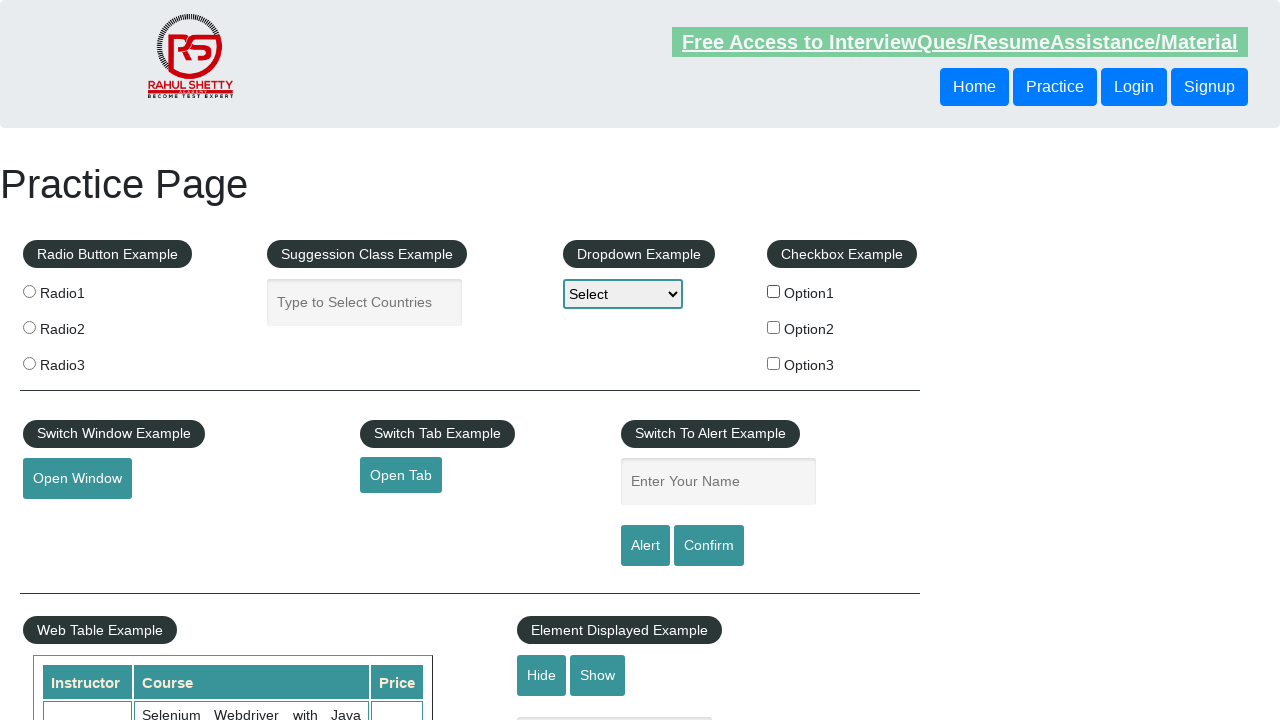

Counted total checkboxes on the page: 3
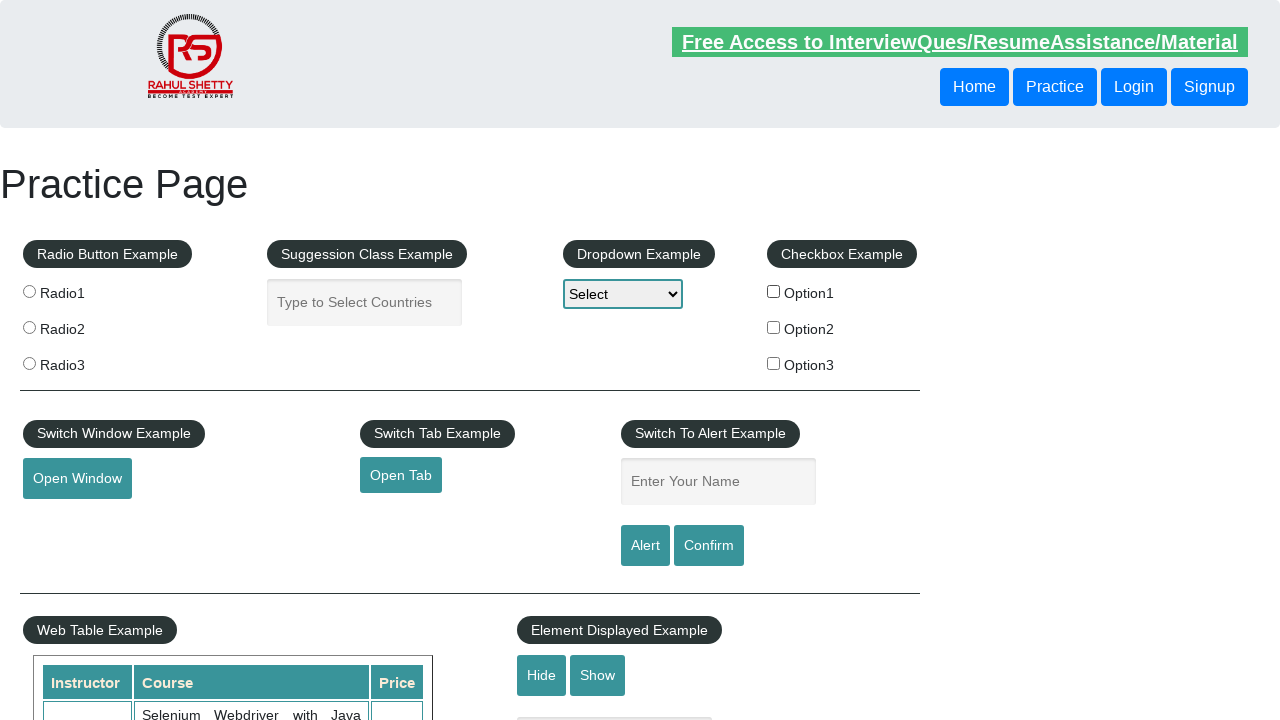

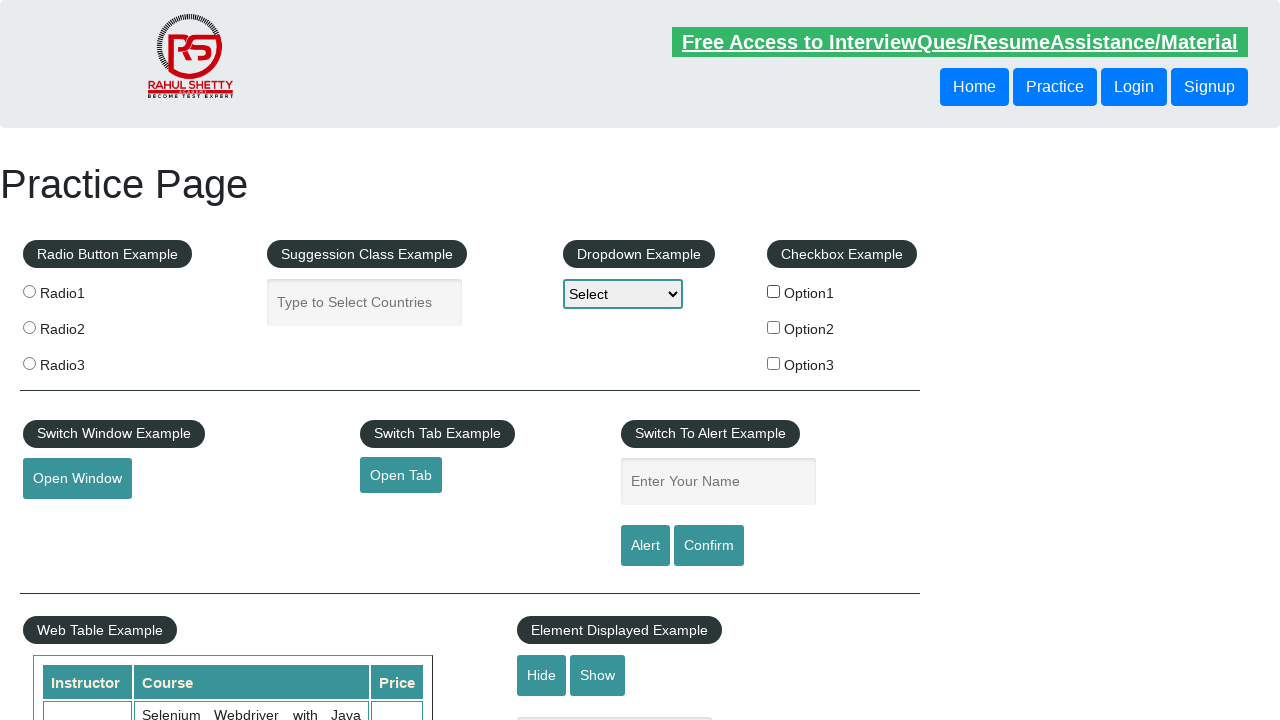